Tests clearing the complete state of all items by checking and unchecking toggle-all

Starting URL: https://demo.playwright.dev/todomvc

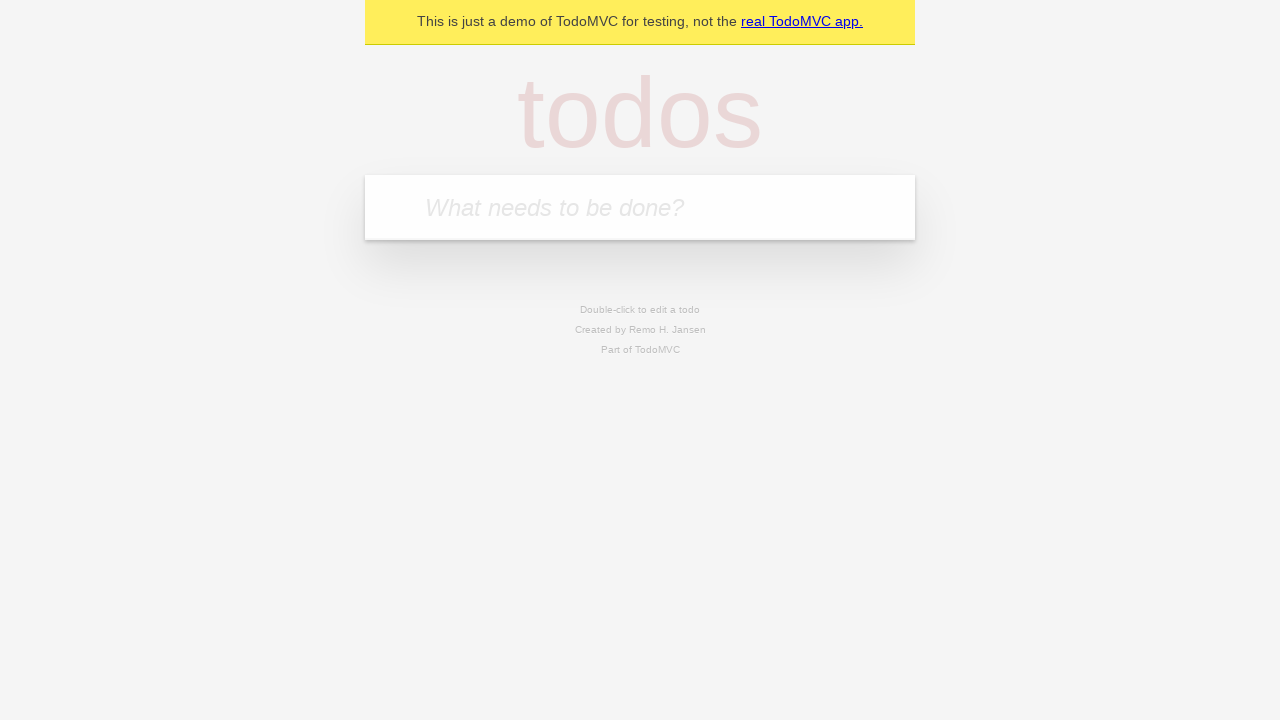

Filled new todo input with 'buy some cheese' on .new-todo
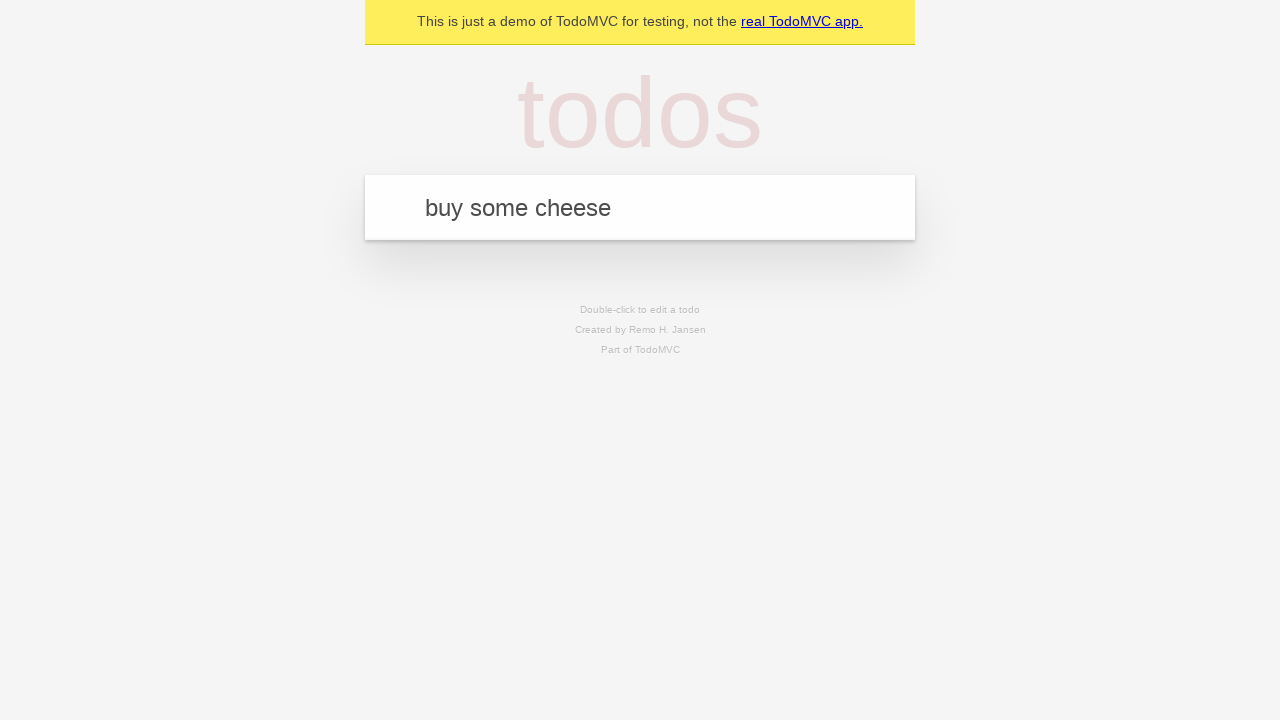

Pressed Enter to create first todo on .new-todo
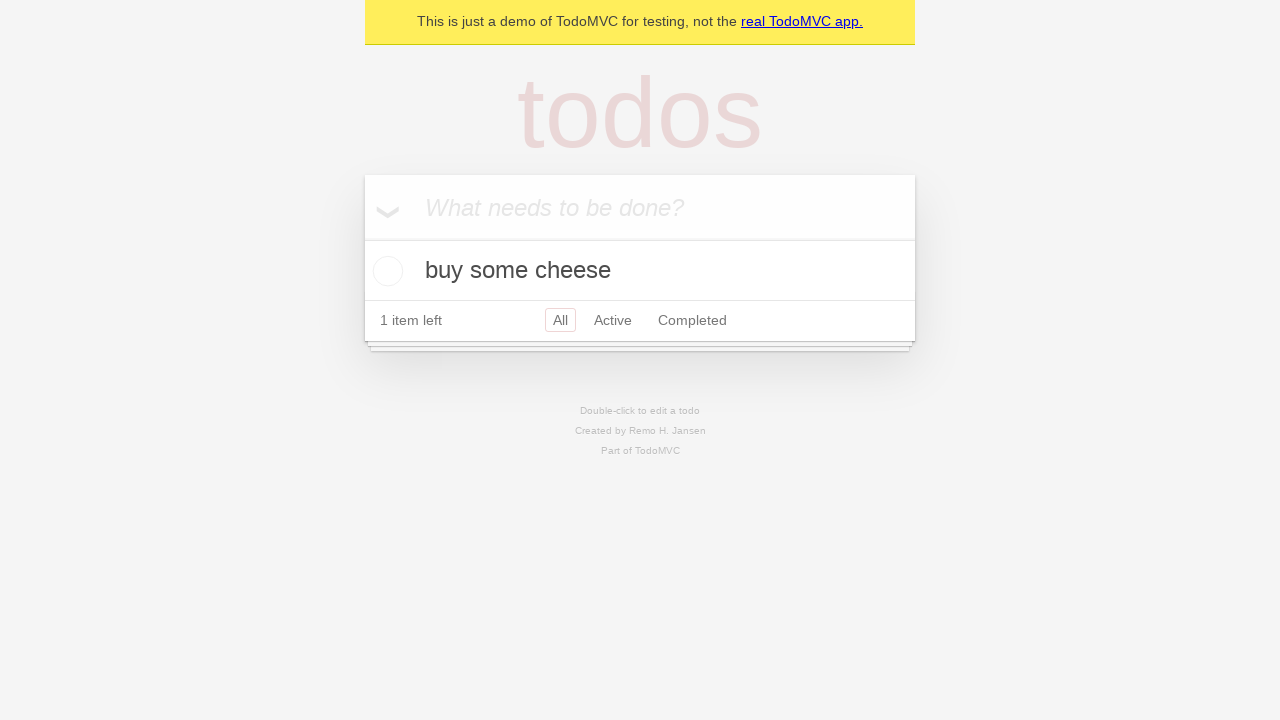

Filled new todo input with 'feed the cat' on .new-todo
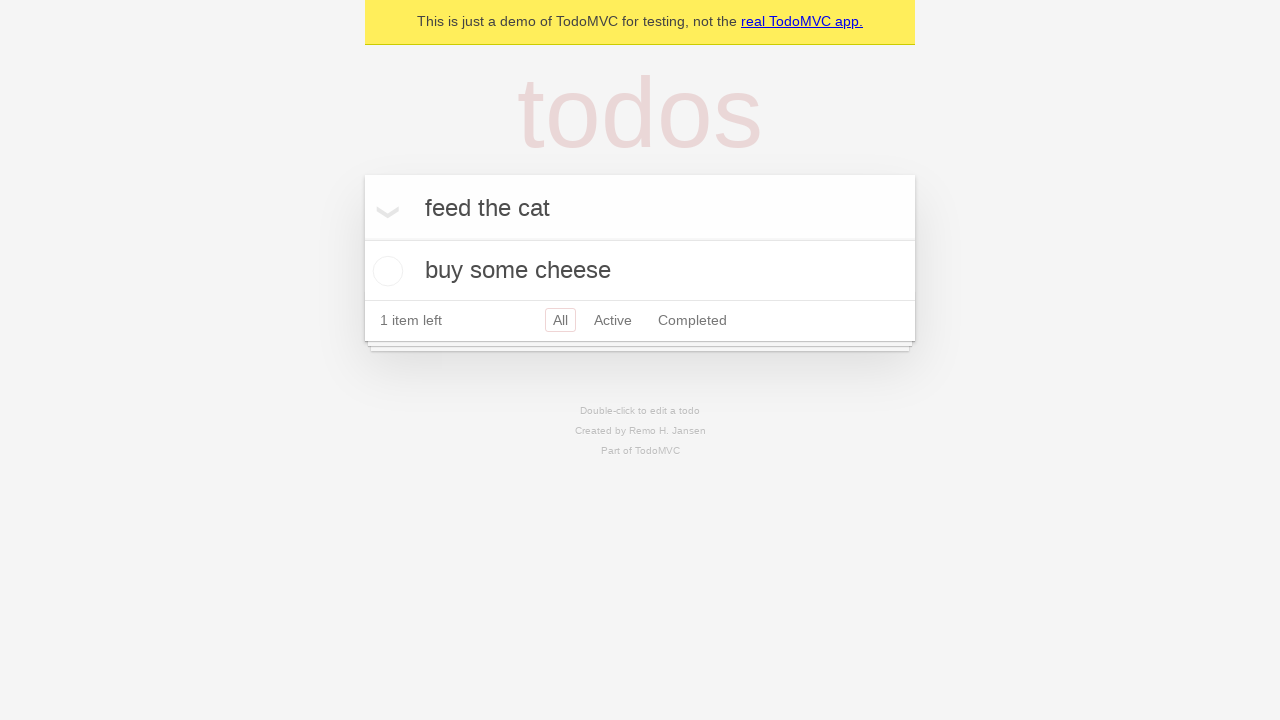

Pressed Enter to create second todo on .new-todo
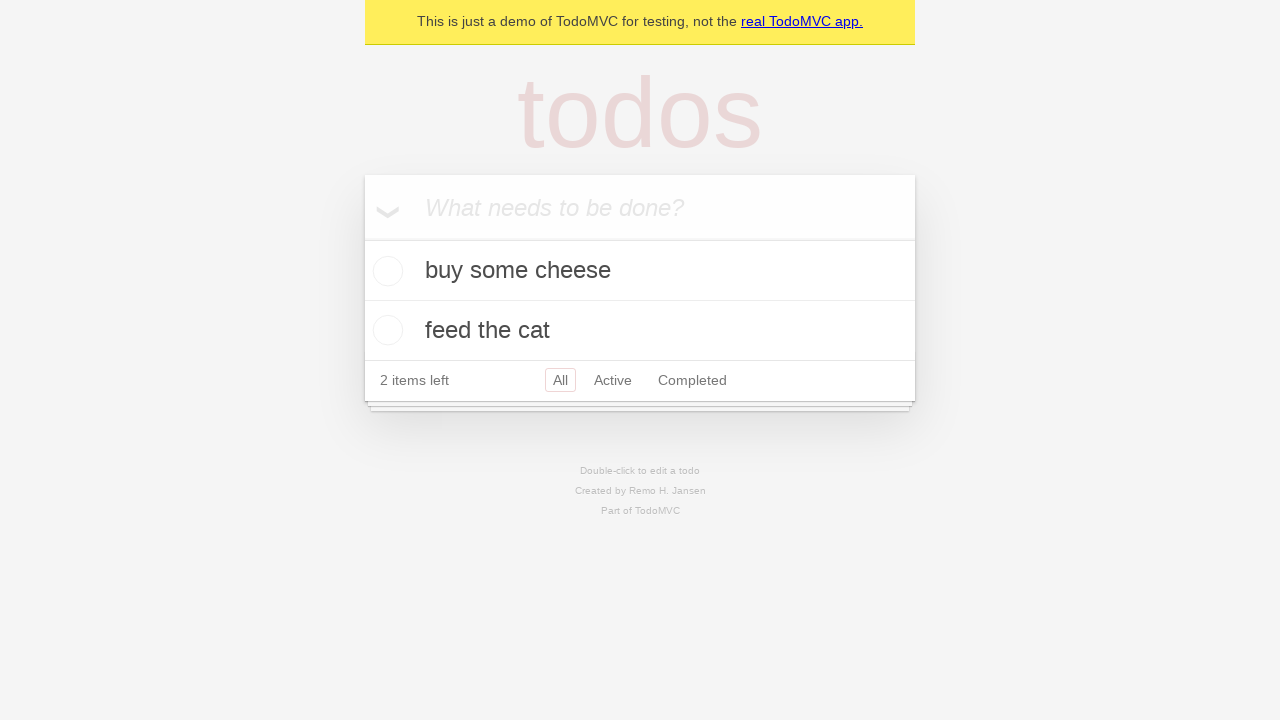

Filled new todo input with 'book a doctors appointment' on .new-todo
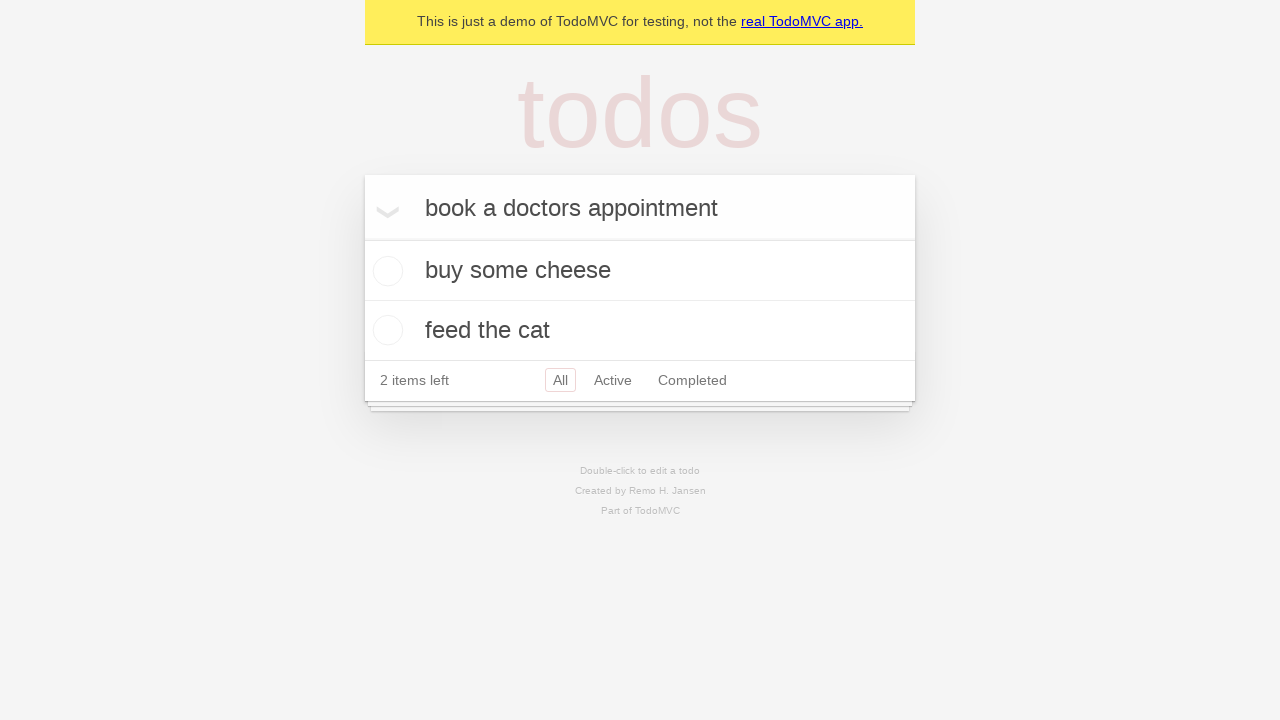

Pressed Enter to create third todo on .new-todo
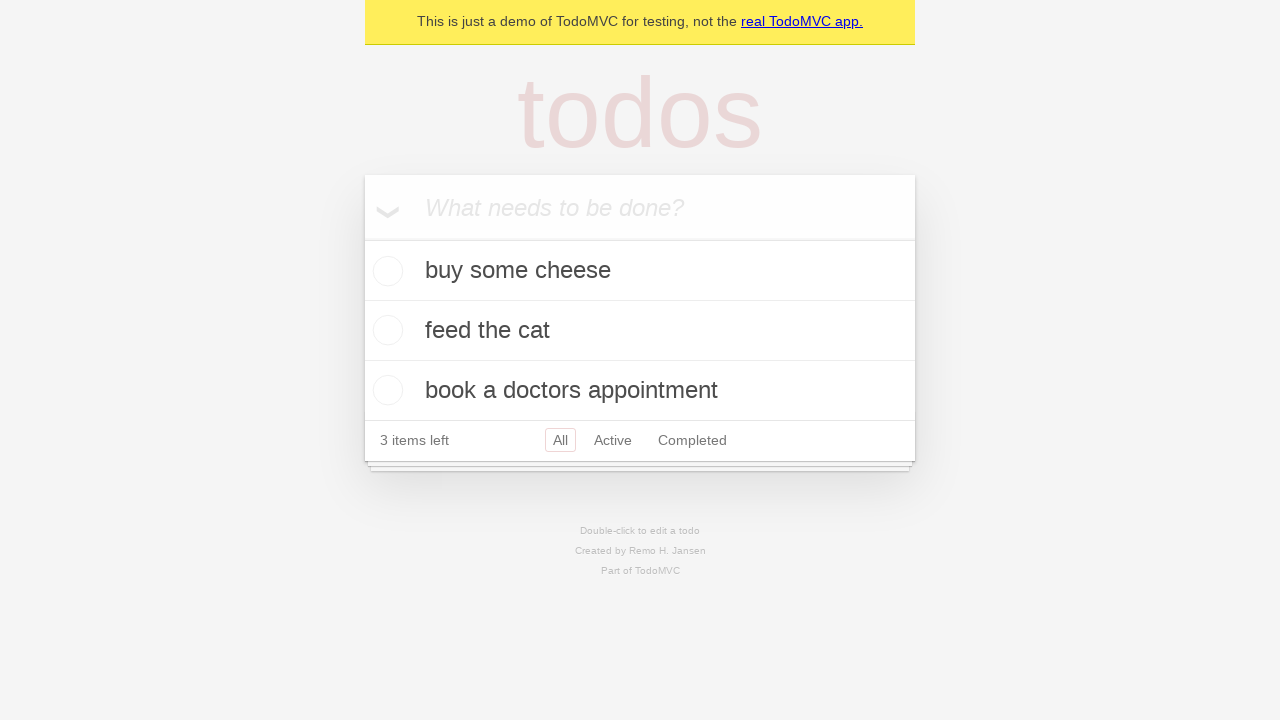

Waited for all three todos to be loaded
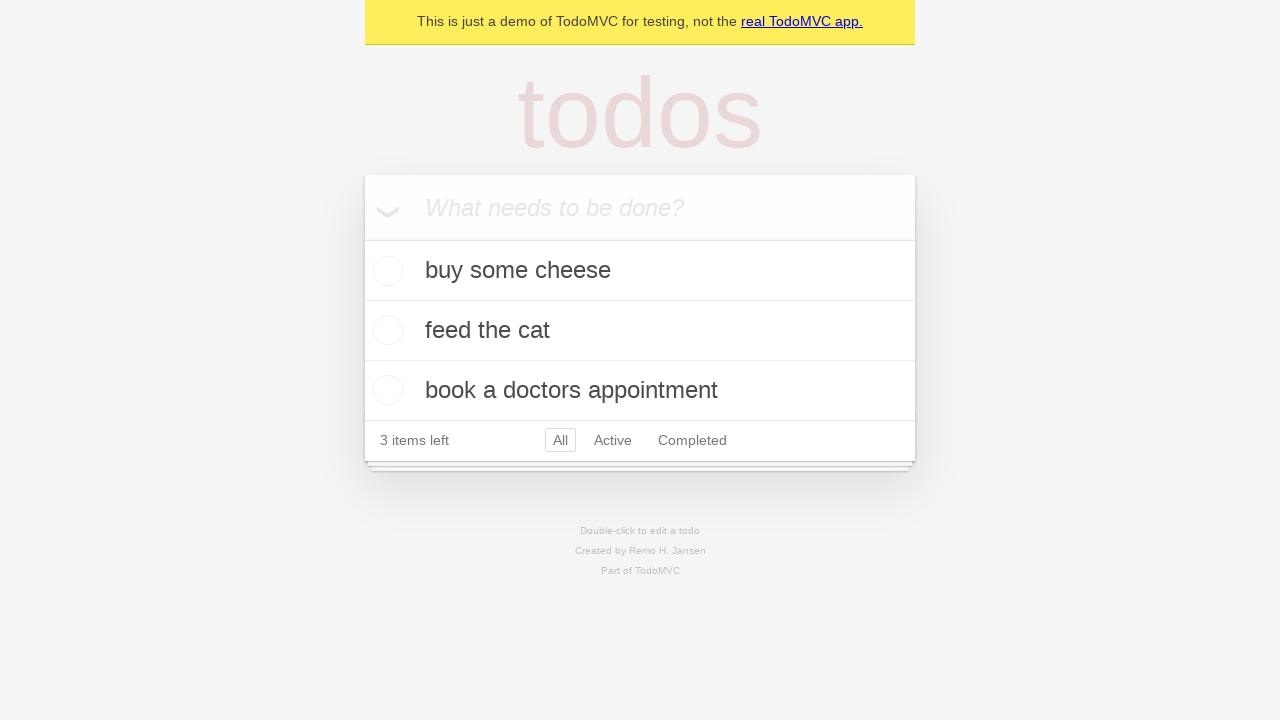

Checked toggle-all to mark all items as complete at (362, 238) on .toggle-all
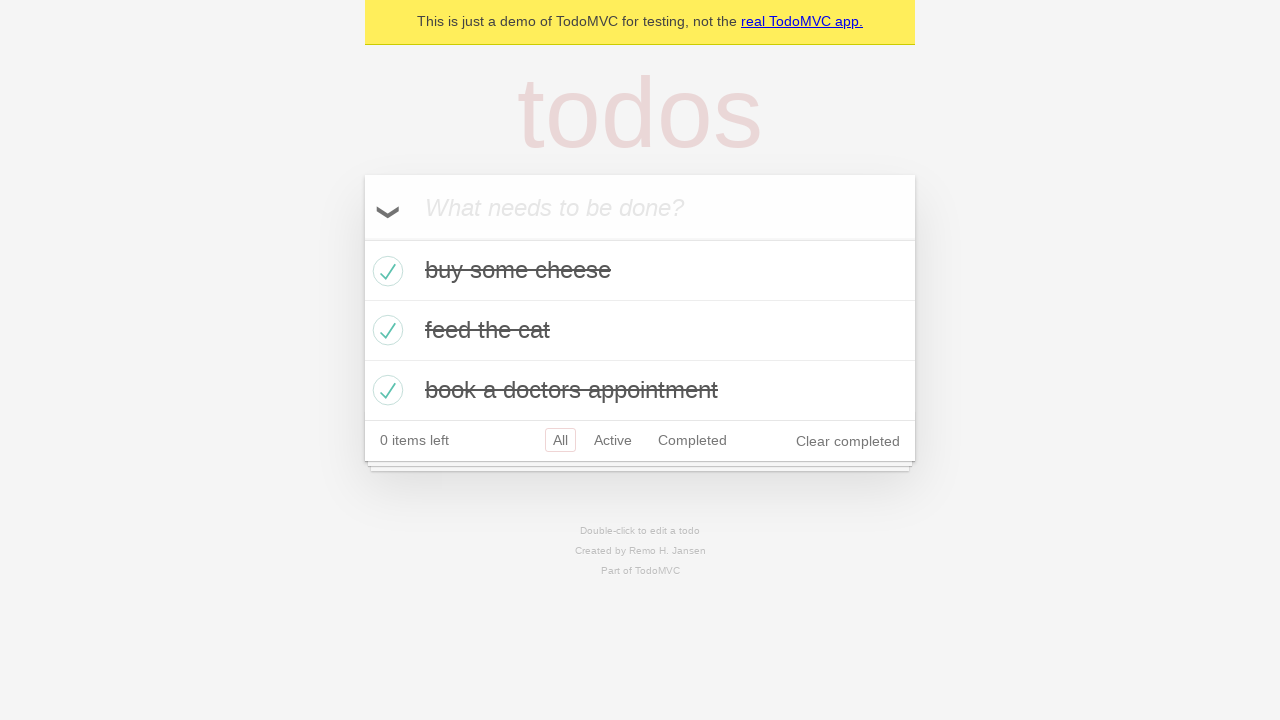

Unchecked toggle-all to clear complete state of all items at (362, 238) on .toggle-all
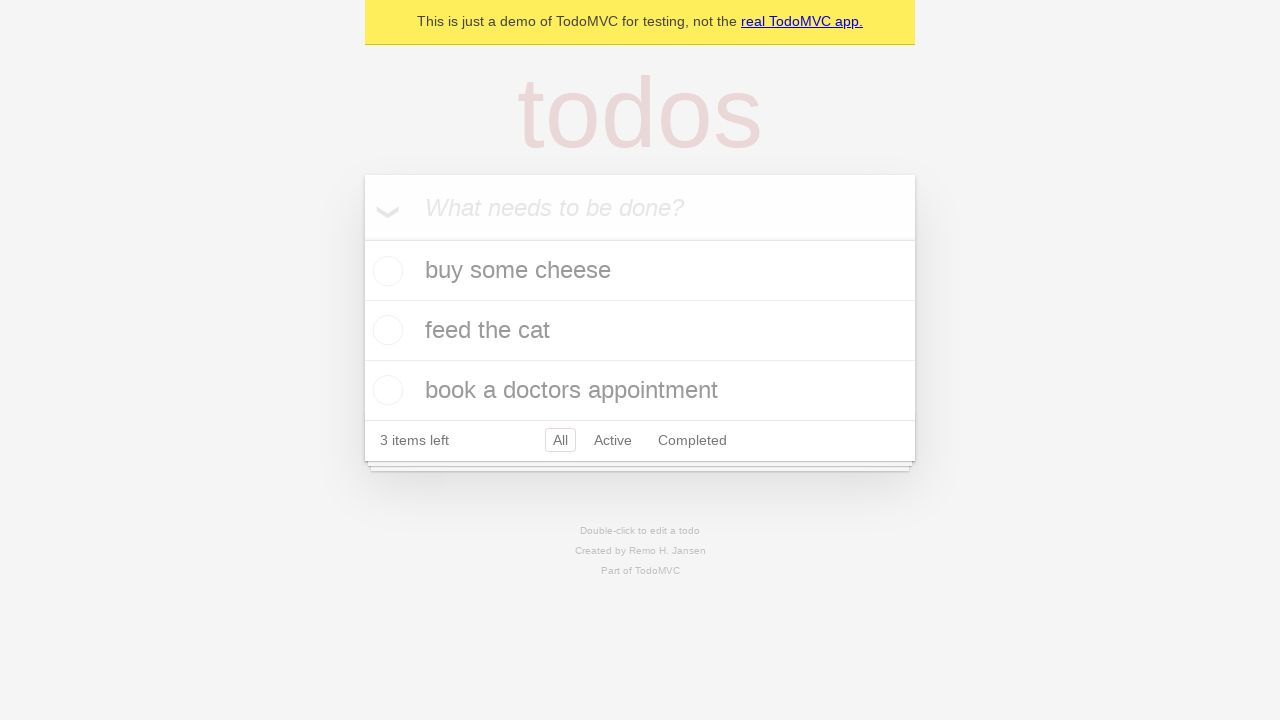

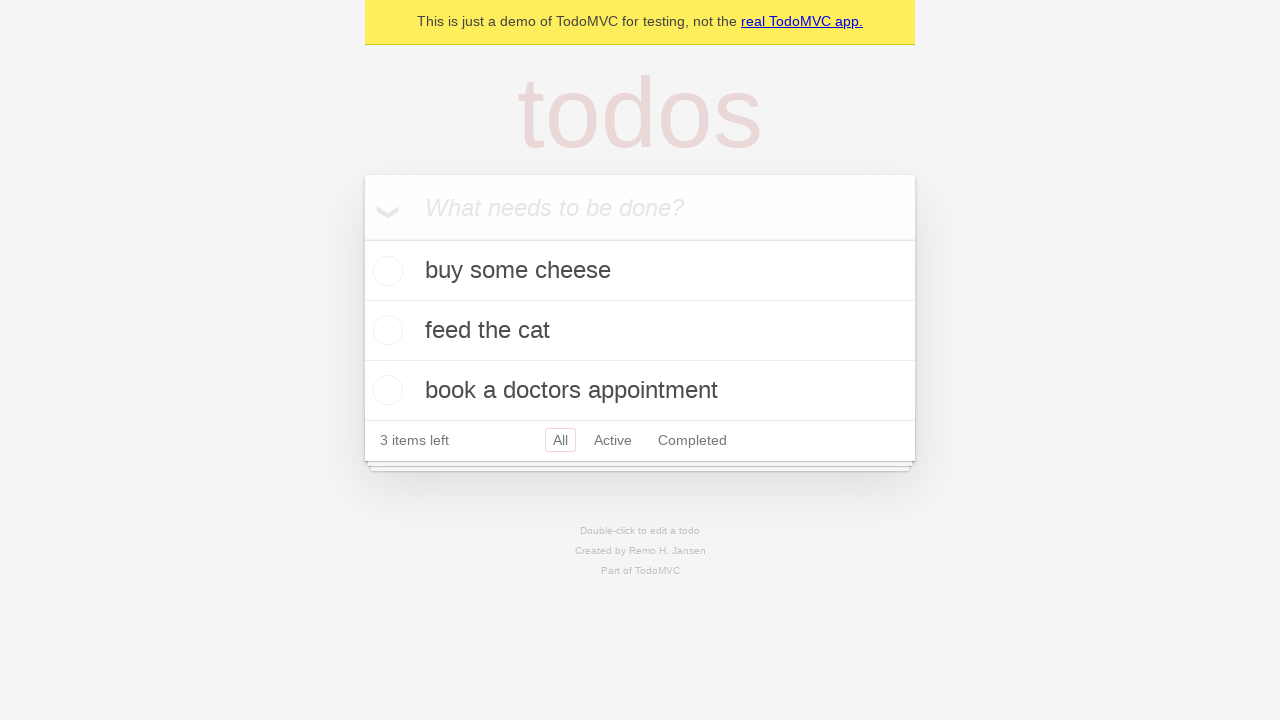